Tests JavaScript alert dialog handling by clicking a button that triggers an alert and accepting it

Starting URL: https://practice.expandtesting.com/js-dialogs

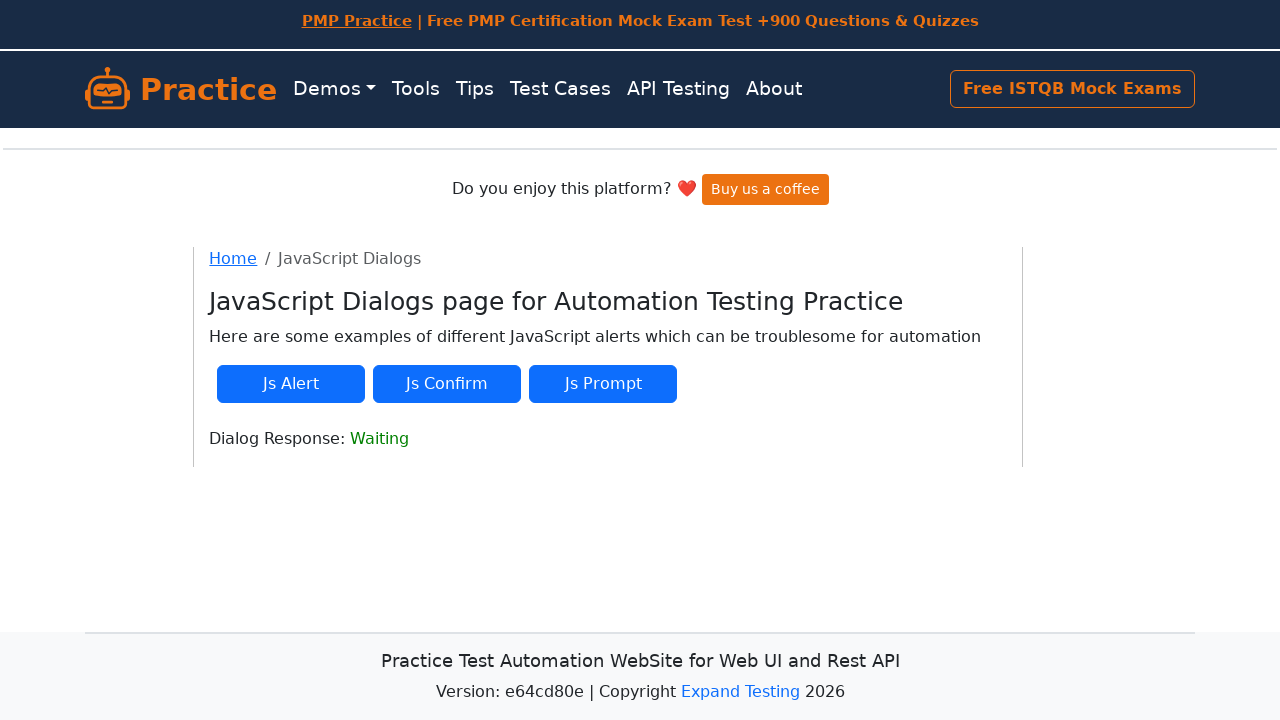

Set up dialog handler to automatically accept alerts
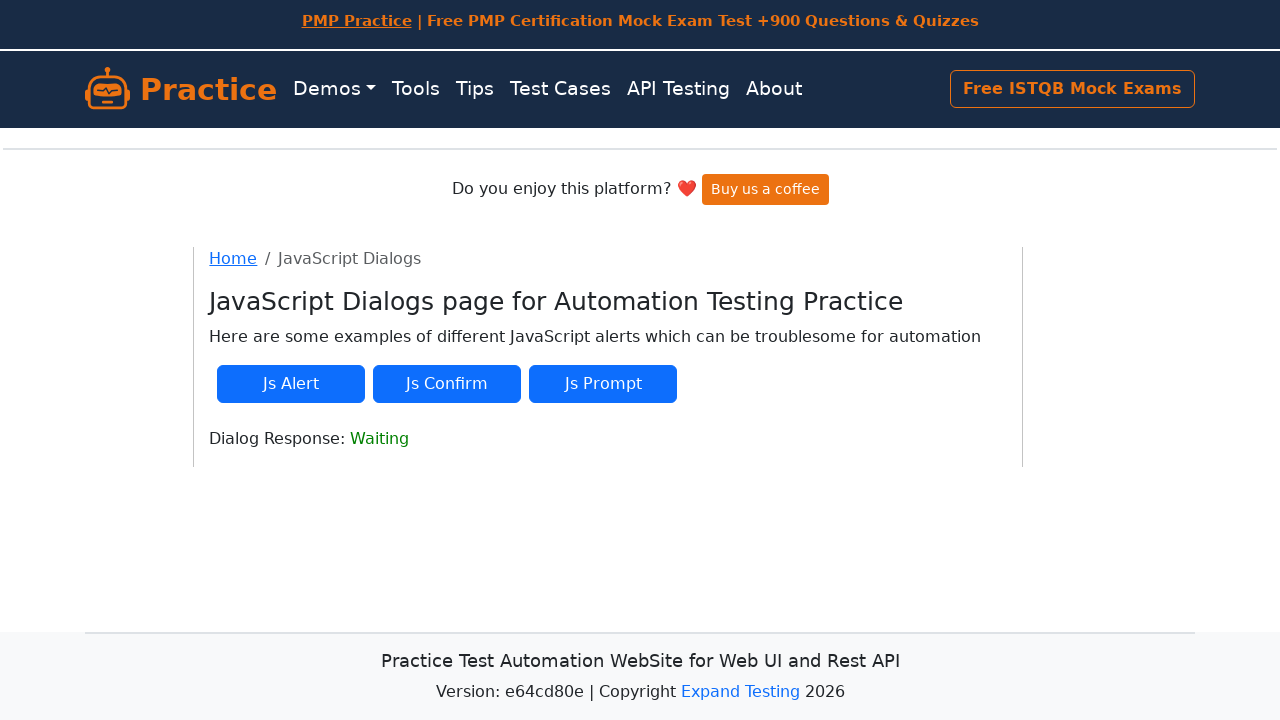

Clicked button to trigger JavaScript alert dialog at (291, 384) on #js-alert
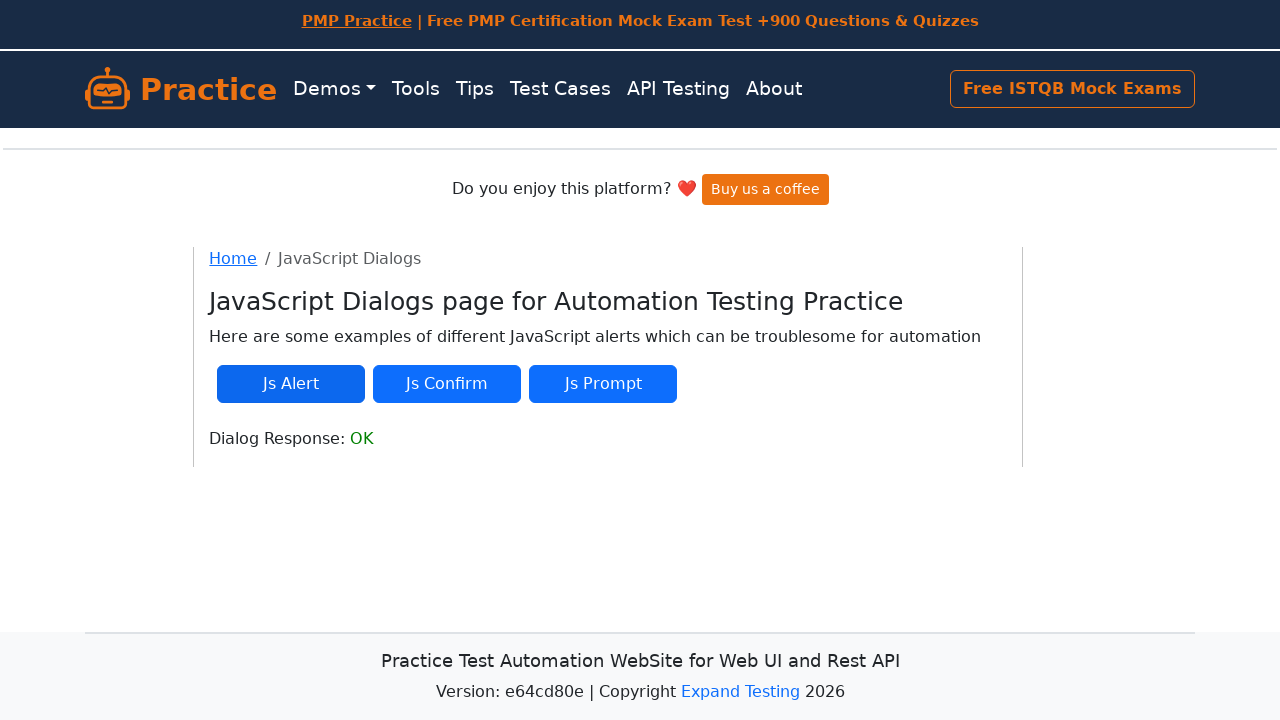

Waited 500ms for dialog to be processed
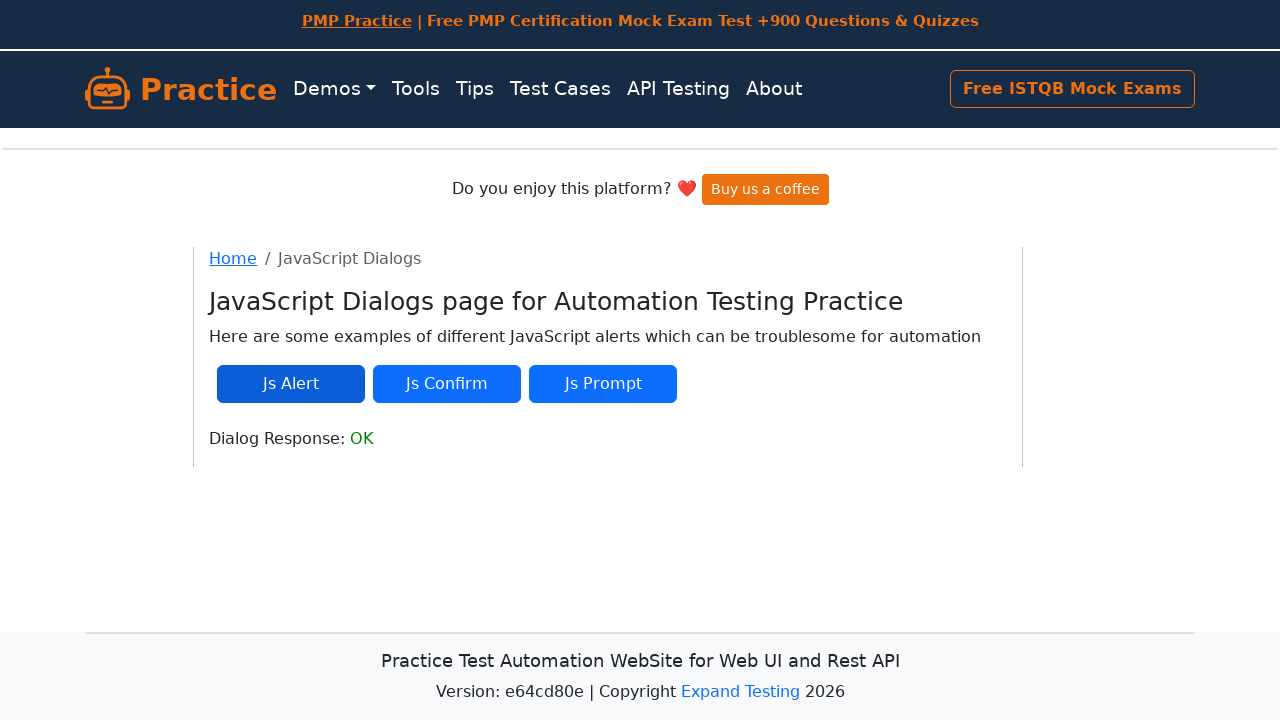

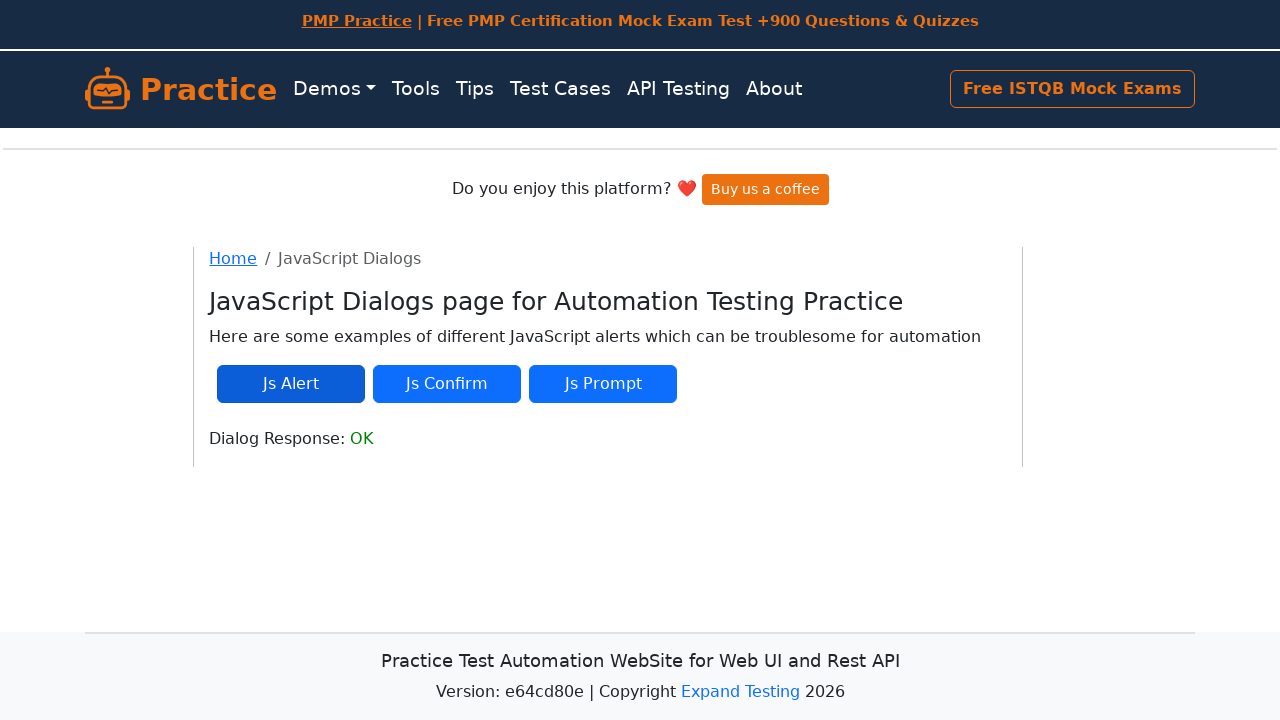